Tests dynamic loading functionality by clicking a start button and waiting for a hidden element to become visible with "Hello World!" message

Starting URL: https://the-internet.herokuapp.com/dynamic_loading/2

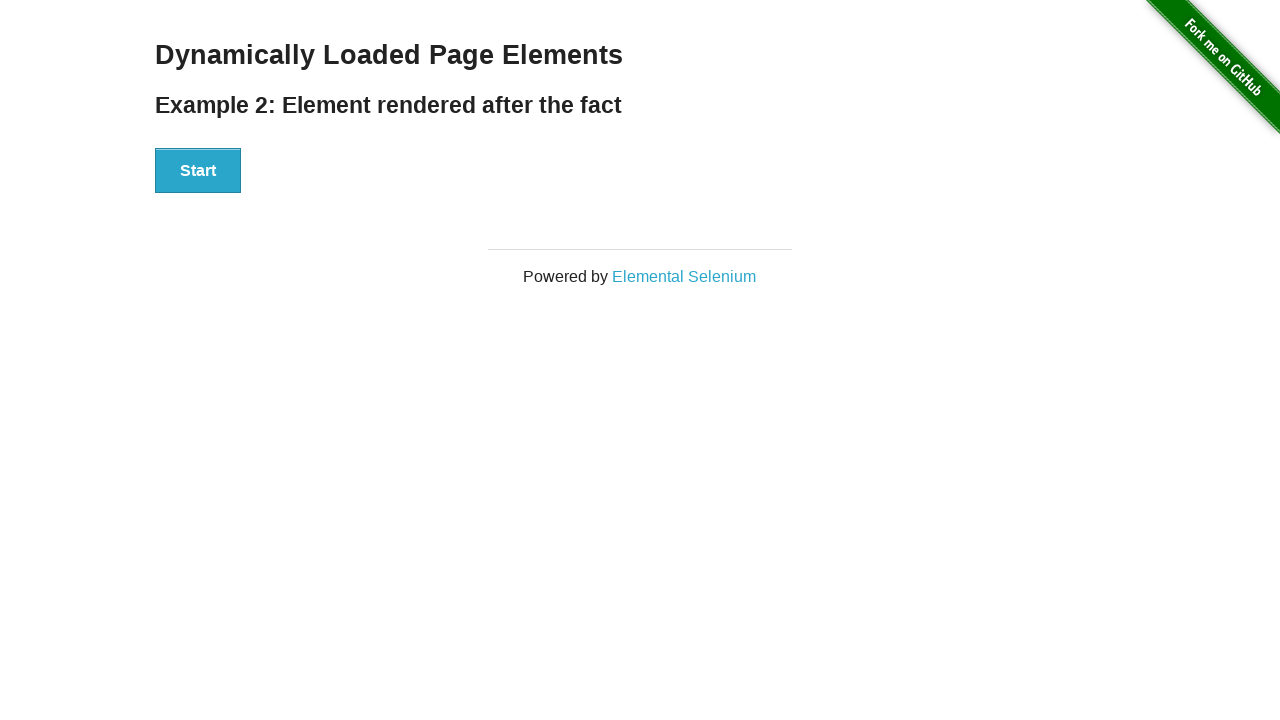

Clicked start button to trigger dynamic loading at (198, 171) on #start button
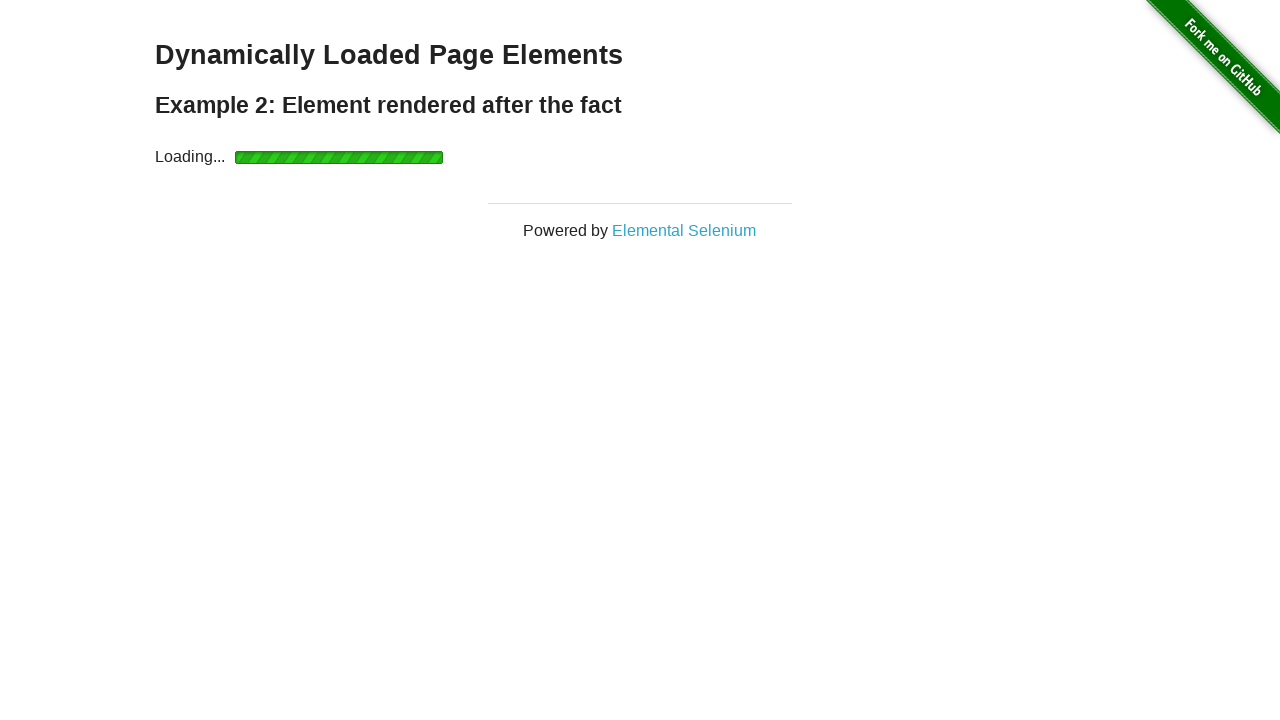

Waited for finish element to become visible
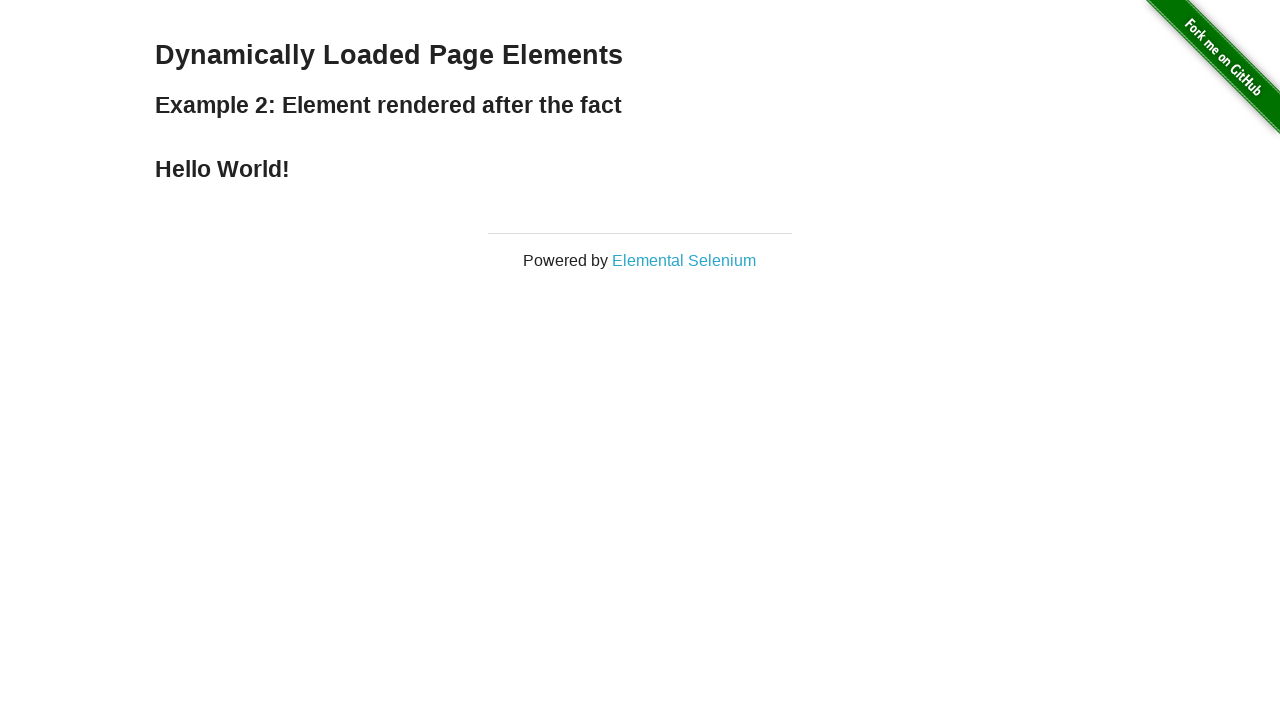

Located finish element
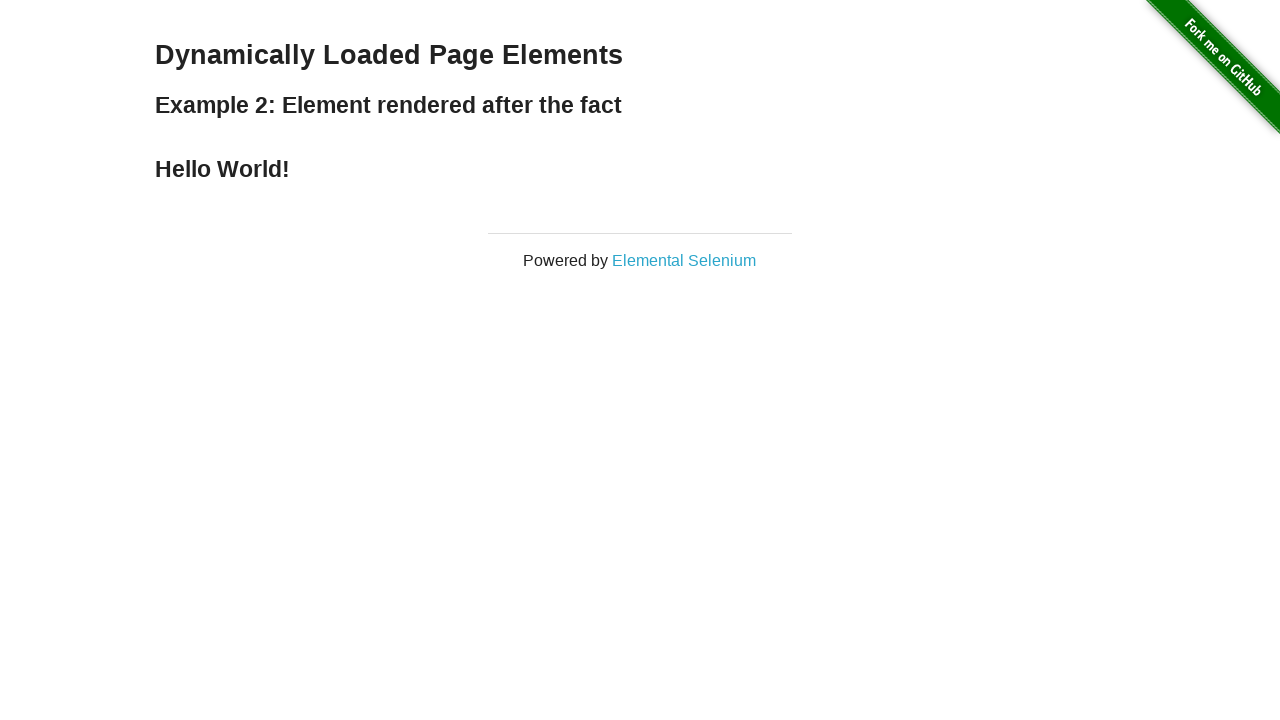

Verified finish element is visible
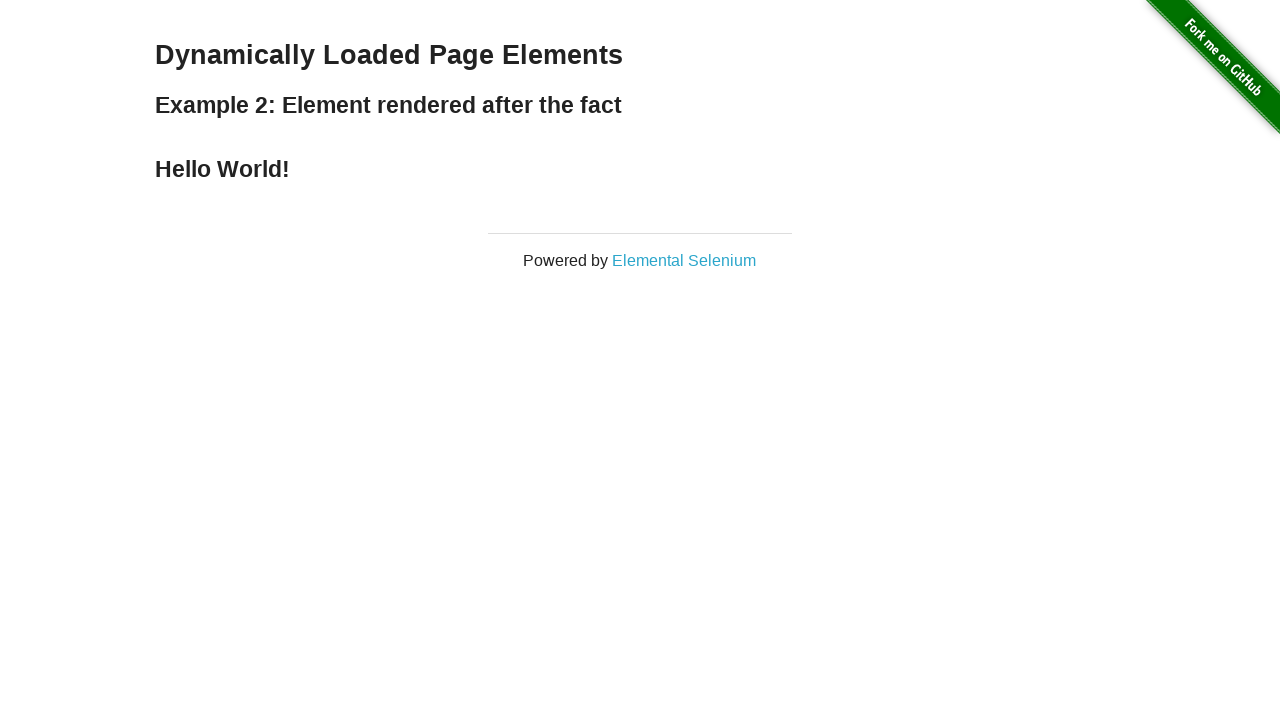

Verified finish element contains 'Hello World!' message
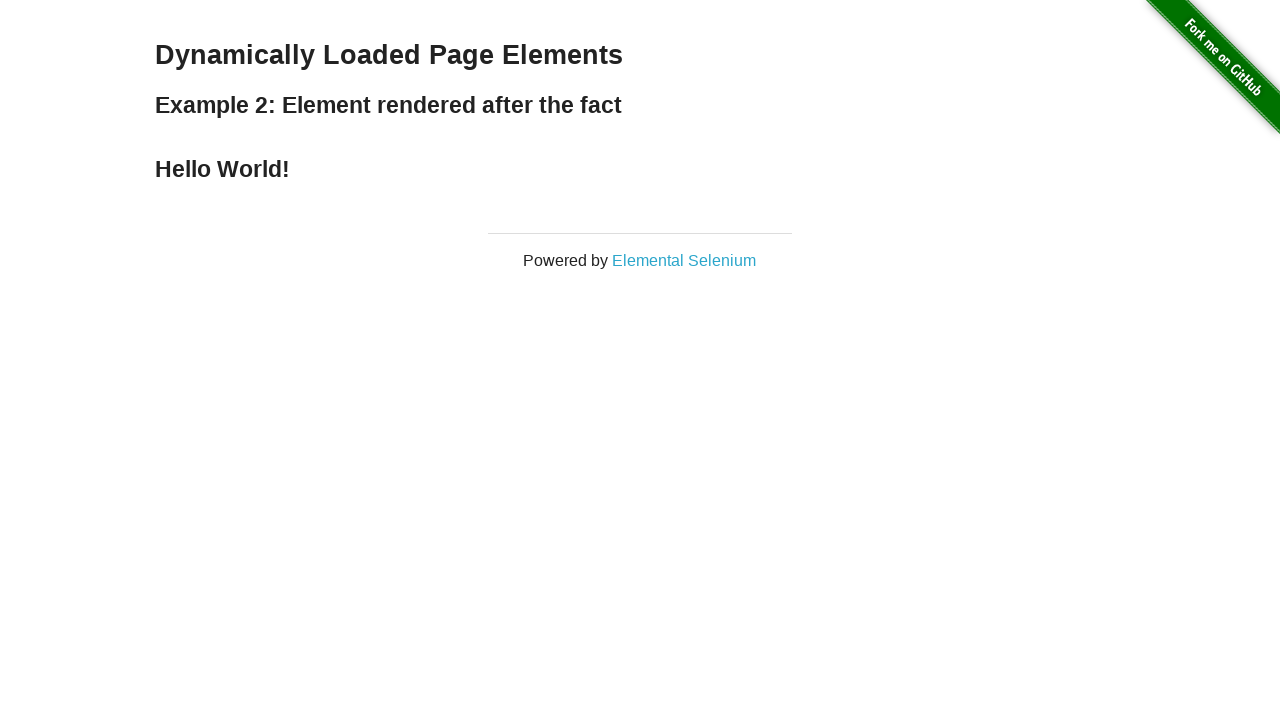

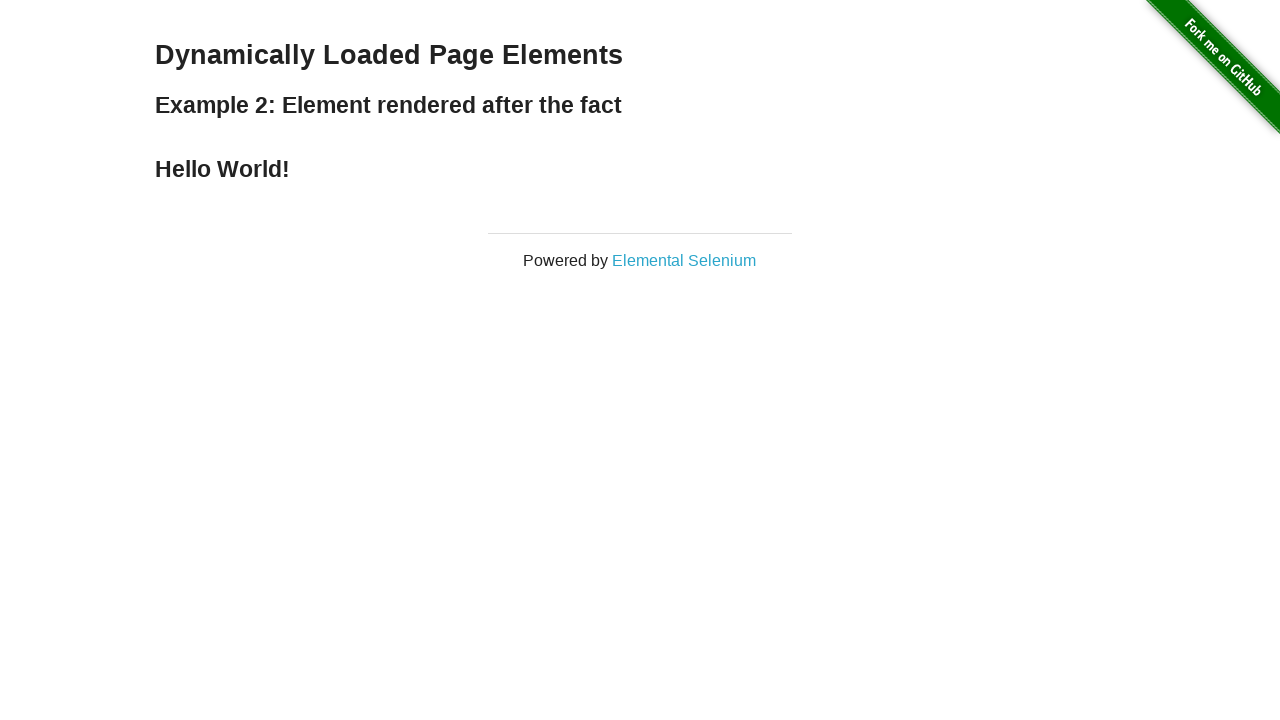